Tests a comprehensive form submission with text inputs, radio button, checkbox, dropdown selection, and date picker

Starting URL: http://formy-project.herokuapp.com/form

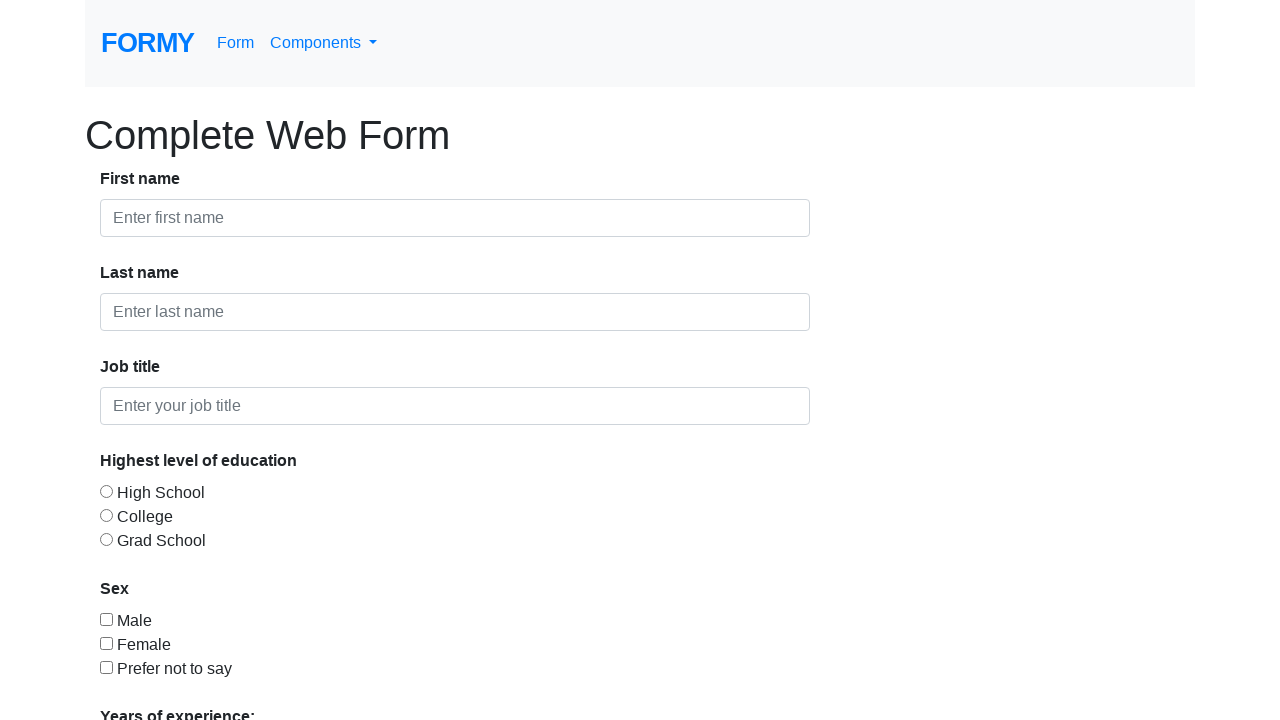

Filled first name field with 'Sam' on internal:label="First name"i
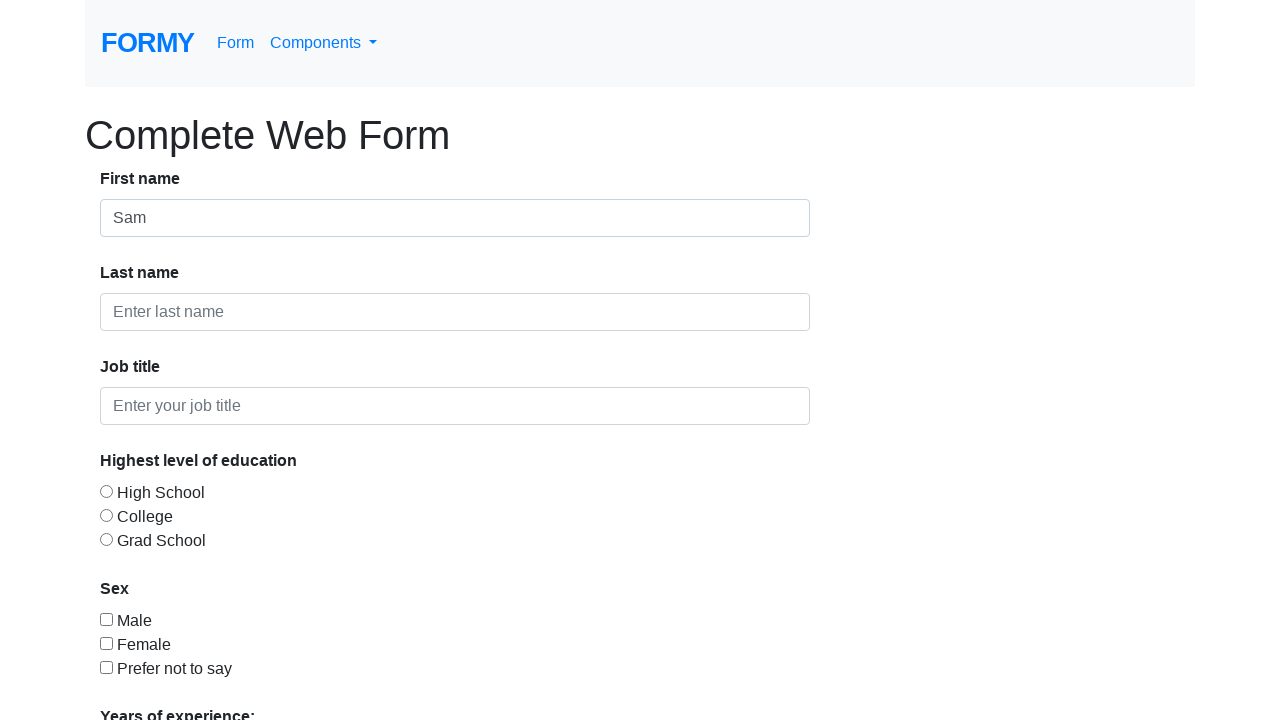

Filled last name field with 'Robertson' on internal:label="Last name"i
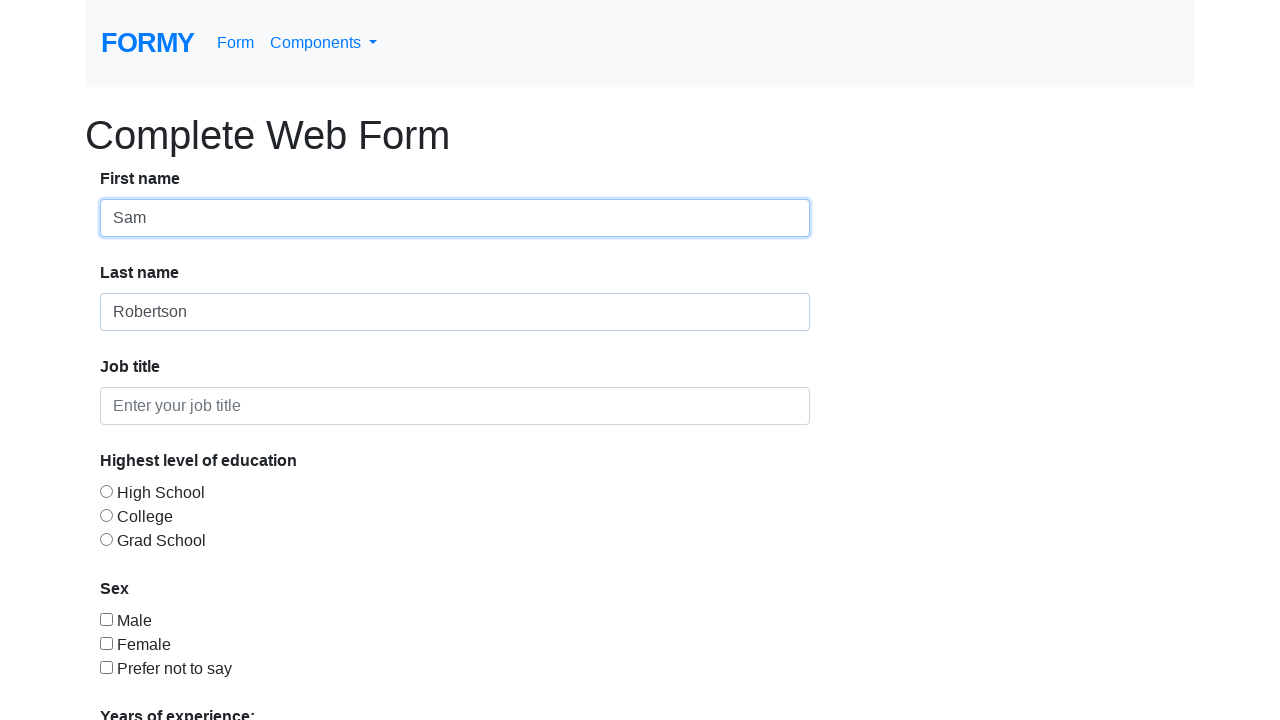

Filled job title field with 'Test Automation Engineer' on internal:label="Job title"i
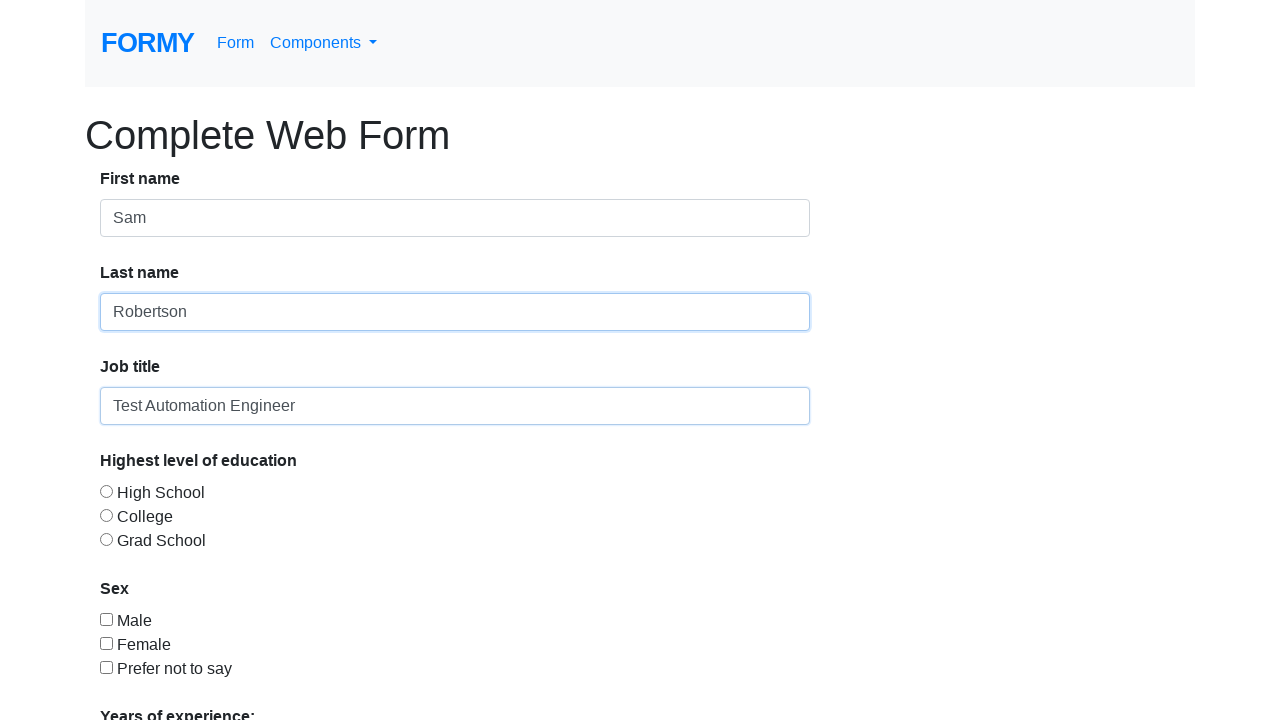

Selected radio button option 2 at (106, 515) on input[value="radio-button-2"]
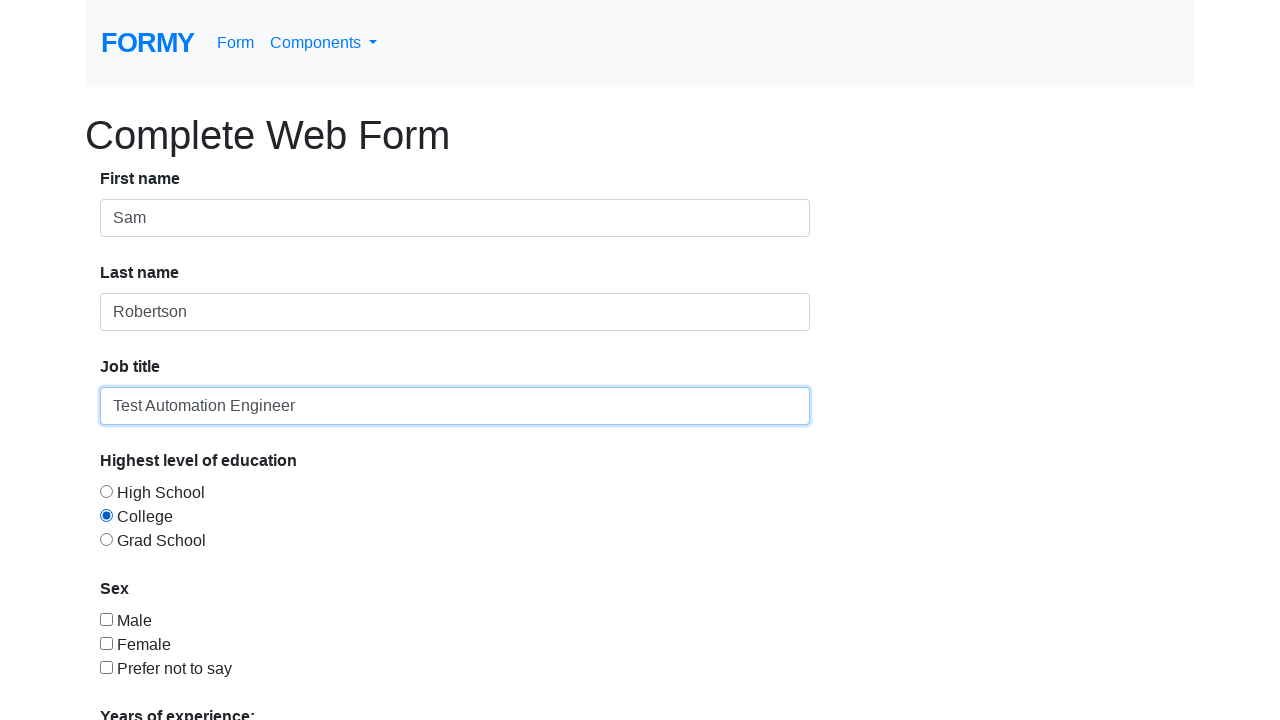

Checked checkbox option 1 at (106, 619) on input[value="checkbox-1"]
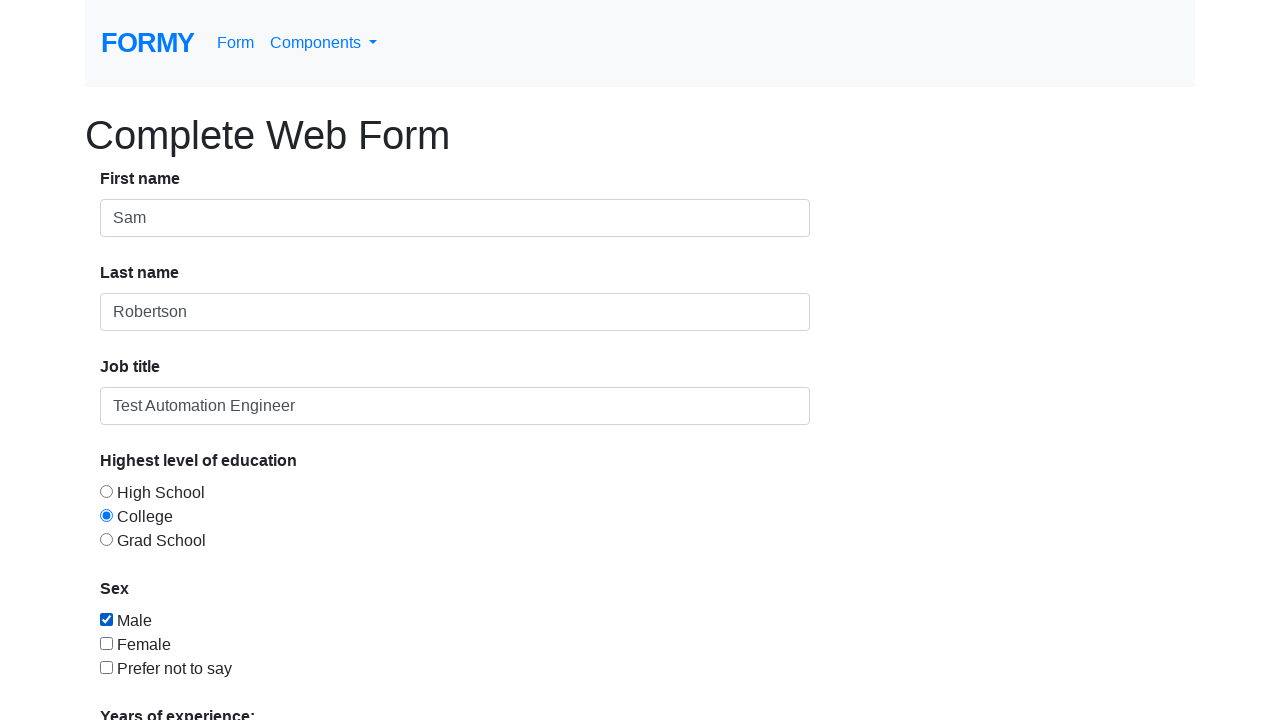

Selected '5-9' years of experience from dropdown on #select-menu
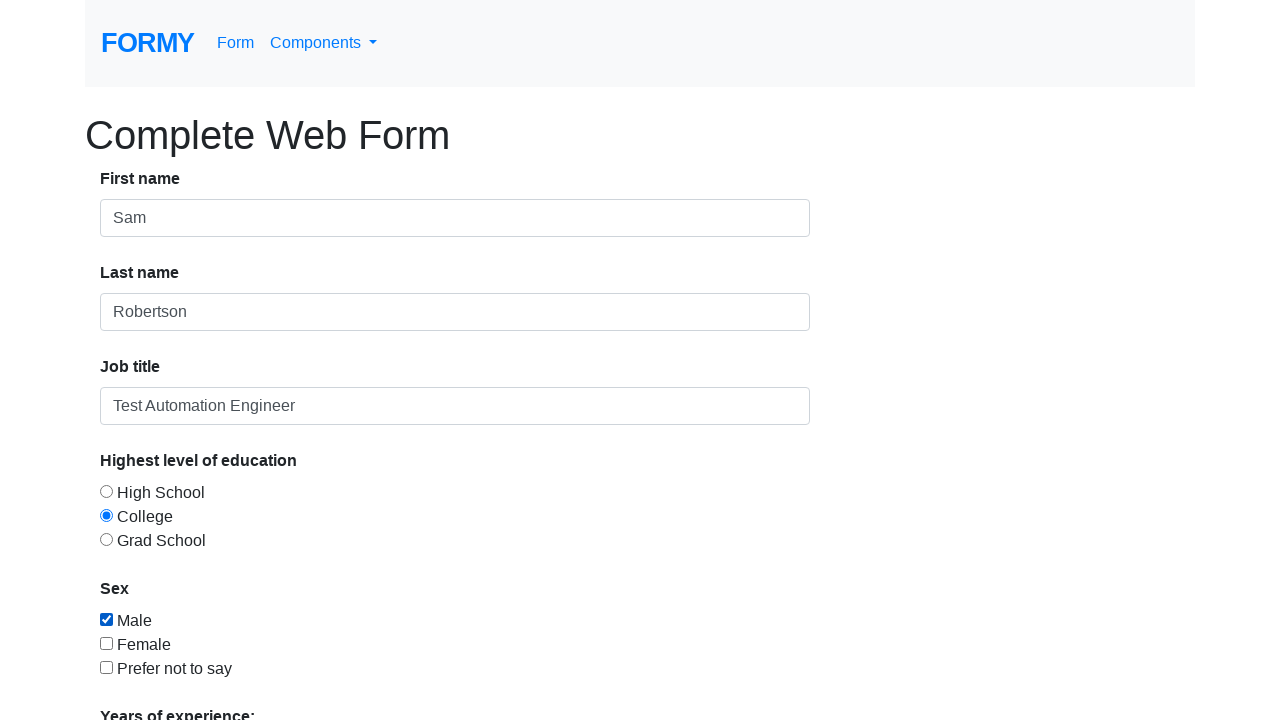

Filled date picker with '14/12/2024' on internal:attr=[placeholder="mm/dd/yyyy"i]
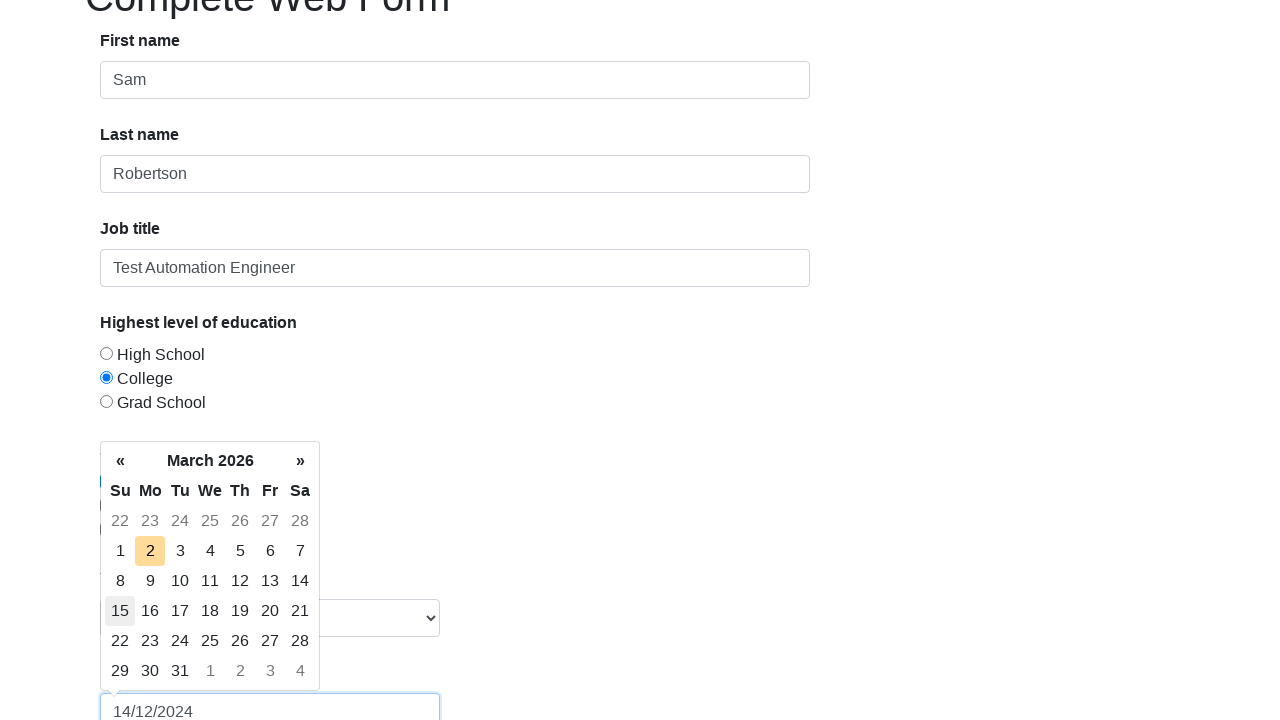

Clicked Submit button to submit the form at (148, 680) on internal:text="Submit"i
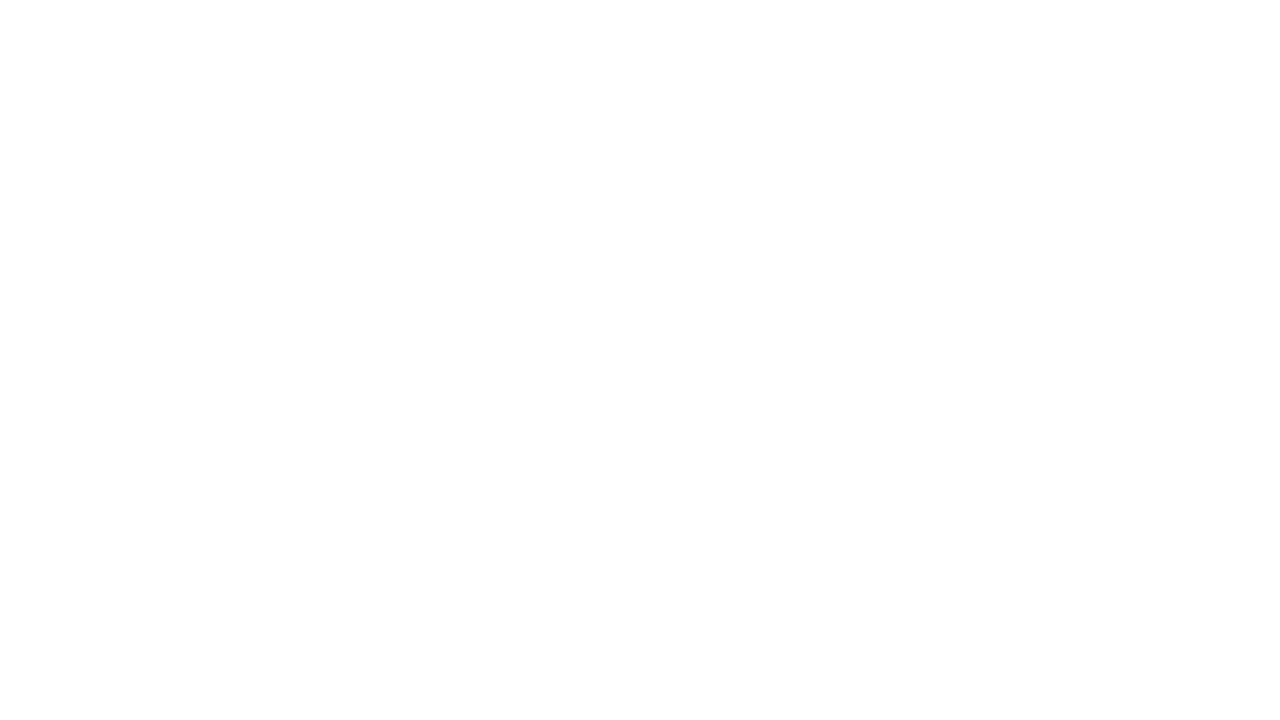

Success alert message appeared
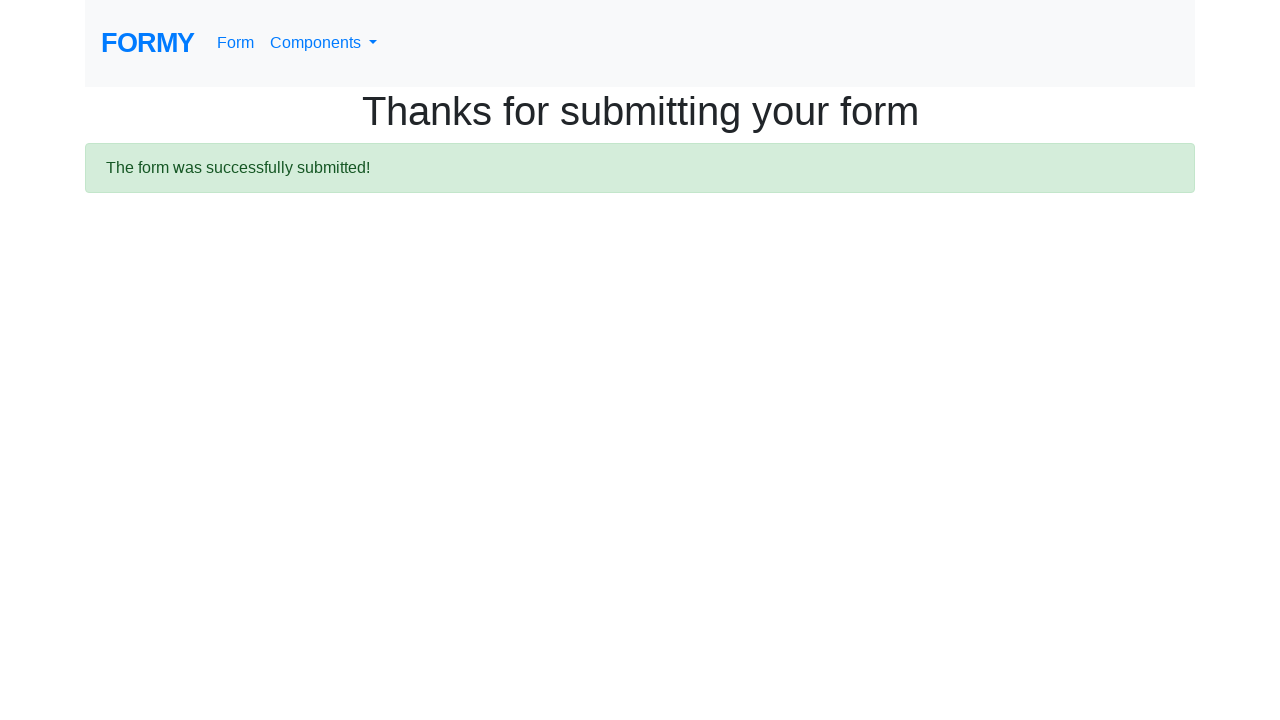

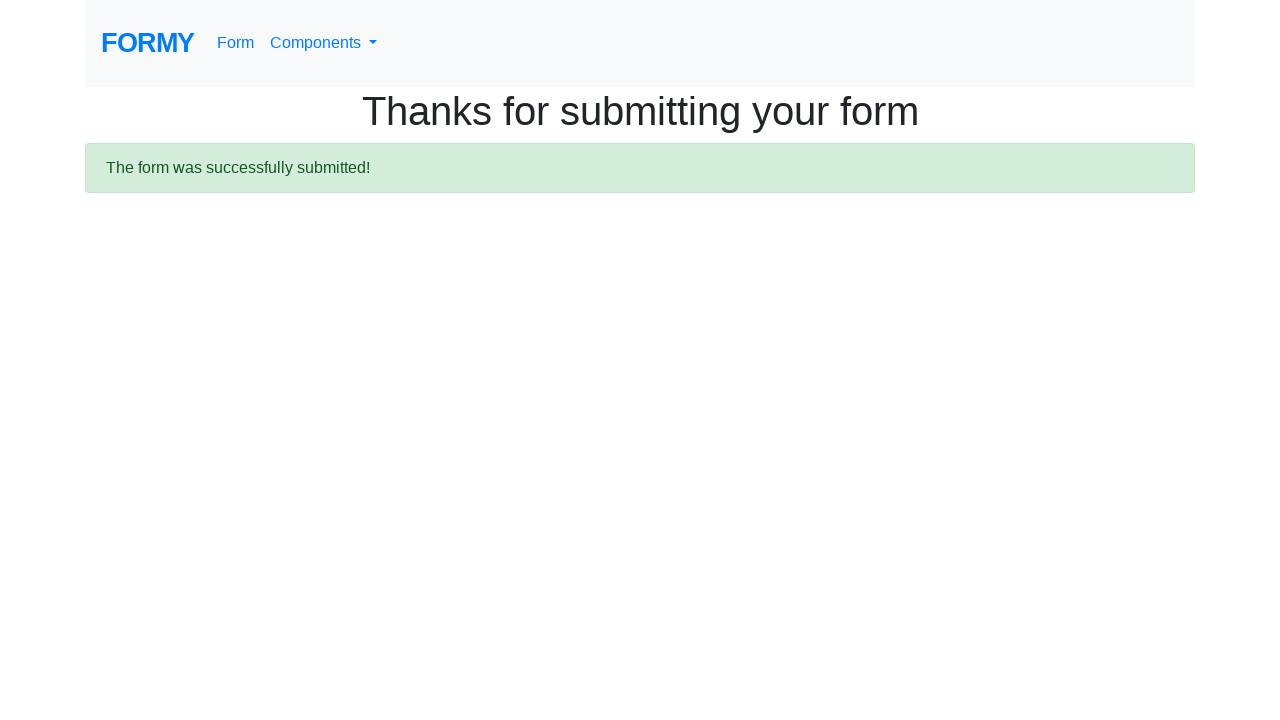